Tests the fade transition by selecting the Fade option and then checking/unchecking the "Showing" checkbox to trigger the fade animation

Starting URL: https://chriswongatcuhk.github.io/transitions-and-animations-in-svelte/

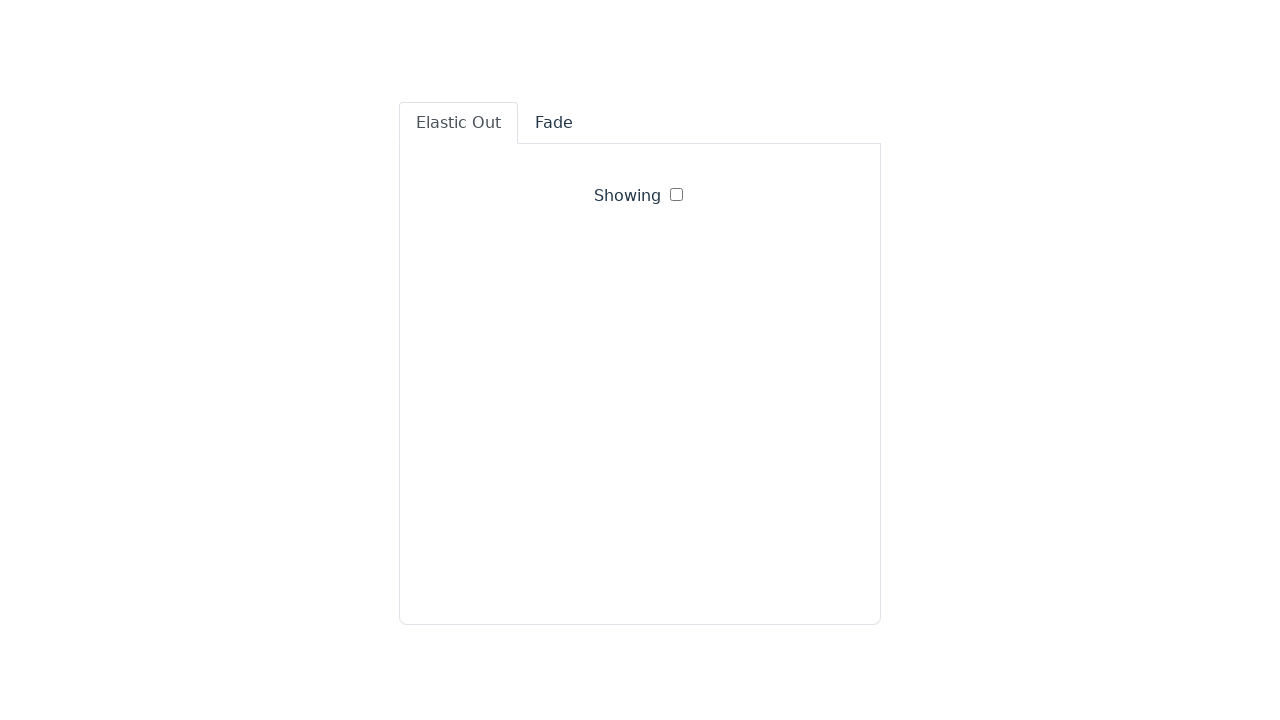

Navigated to transitions and animations demo page
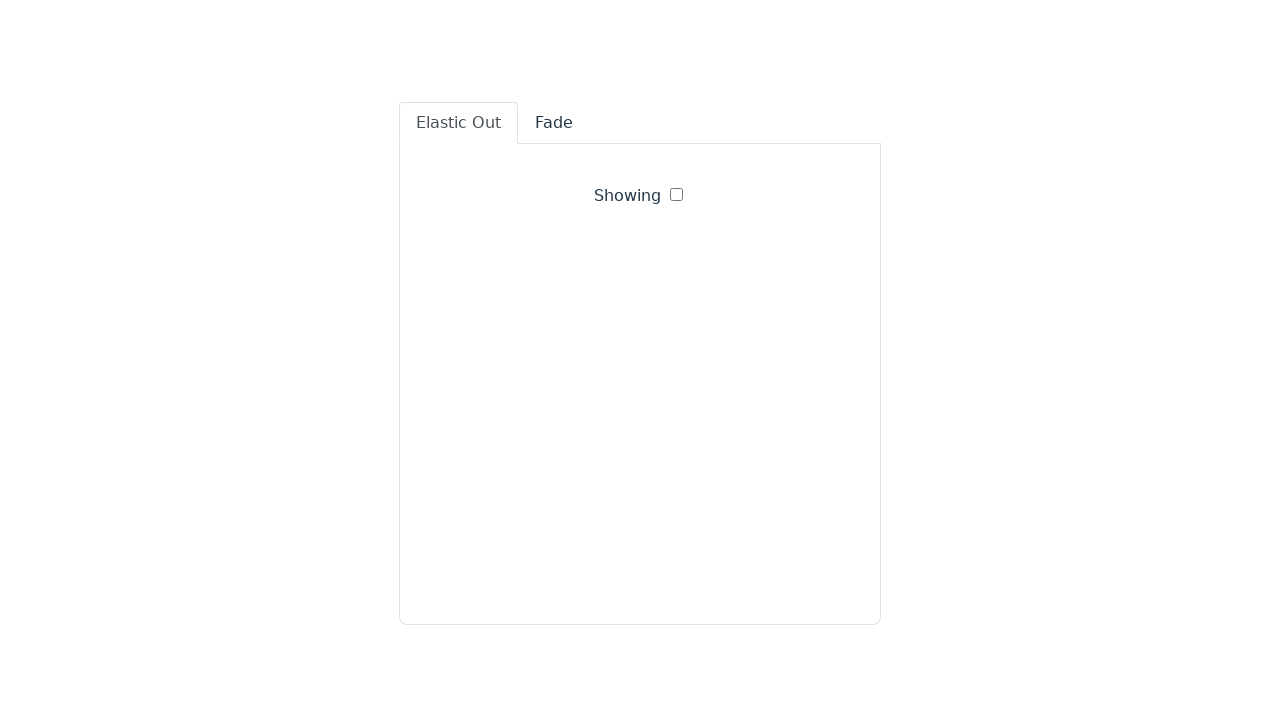

Selected Fade transition option at (554, 122) on internal:text="Fade"i
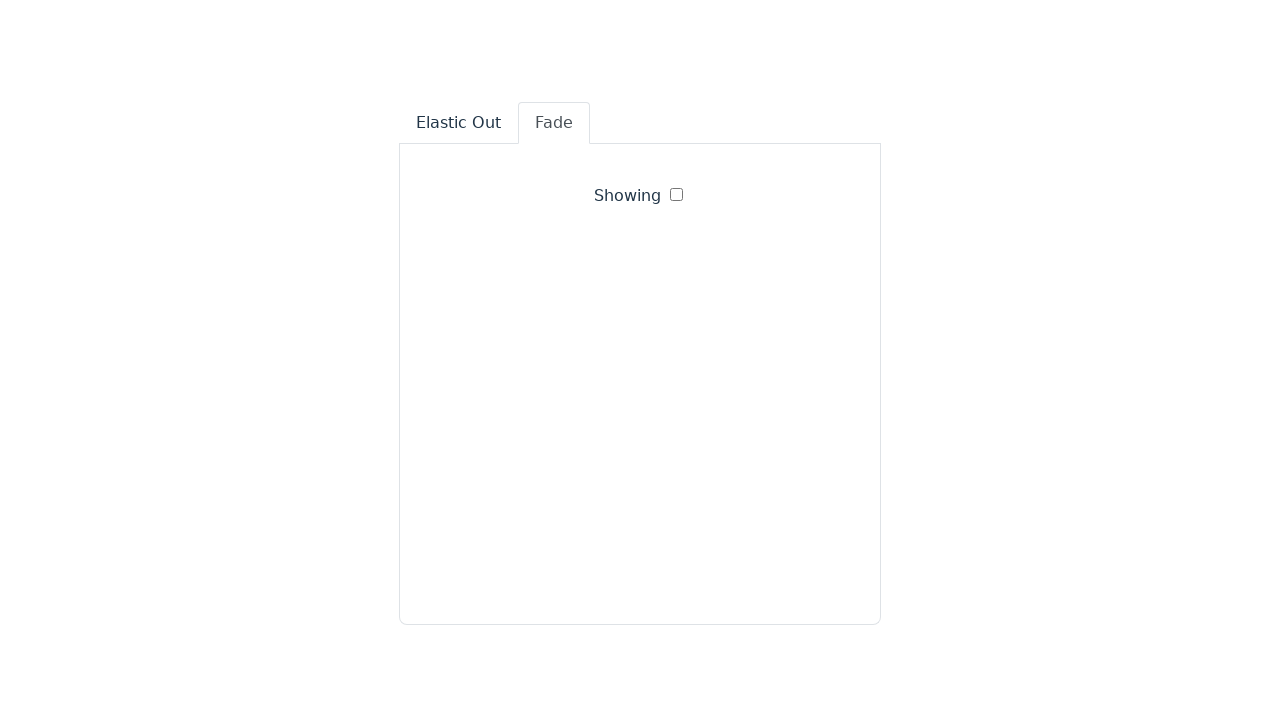

Checked Showing checkbox to trigger fade in animation at (676, 194) on internal:label="Showing"i
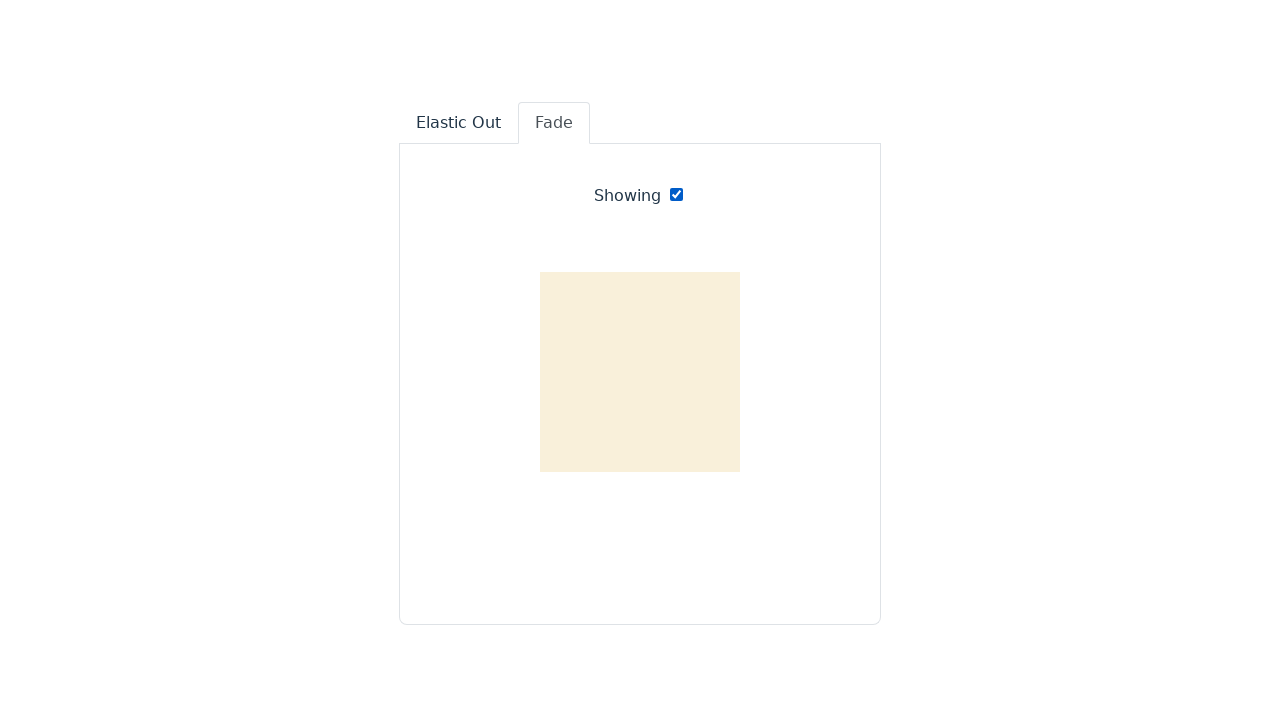

Unchecked Showing checkbox to trigger fade out animation at (676, 194) on internal:label="Showing"i
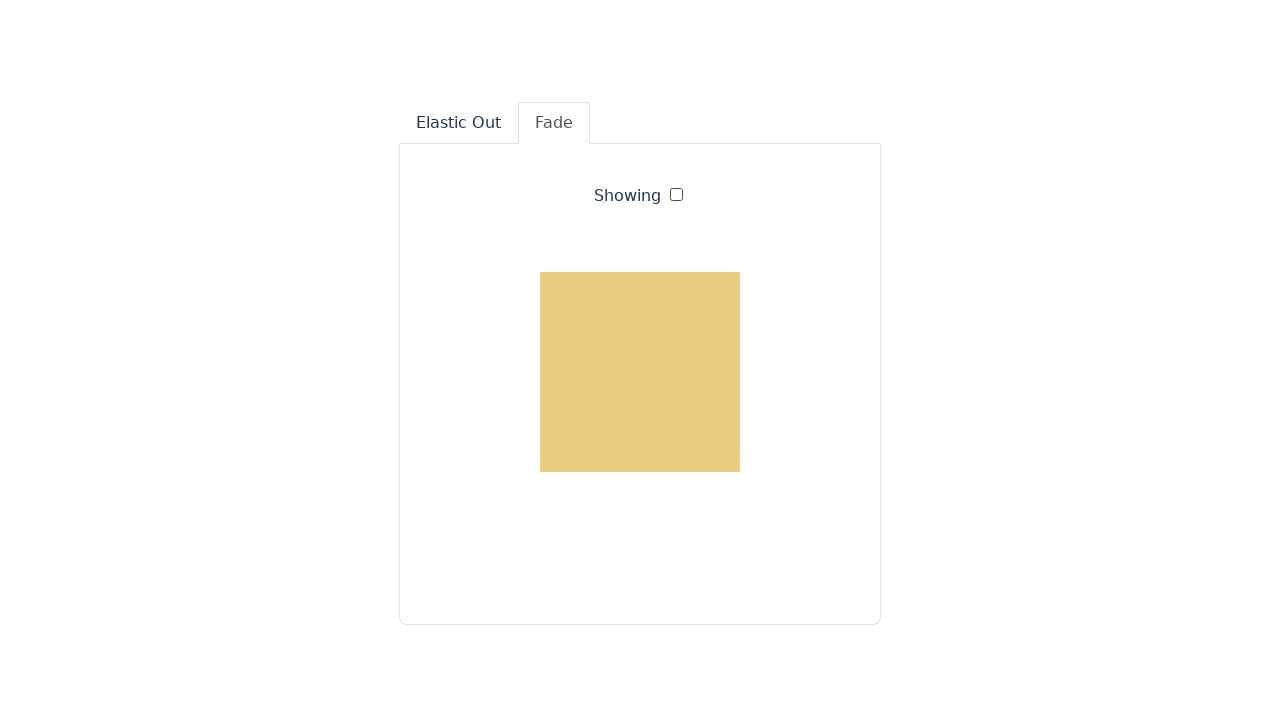

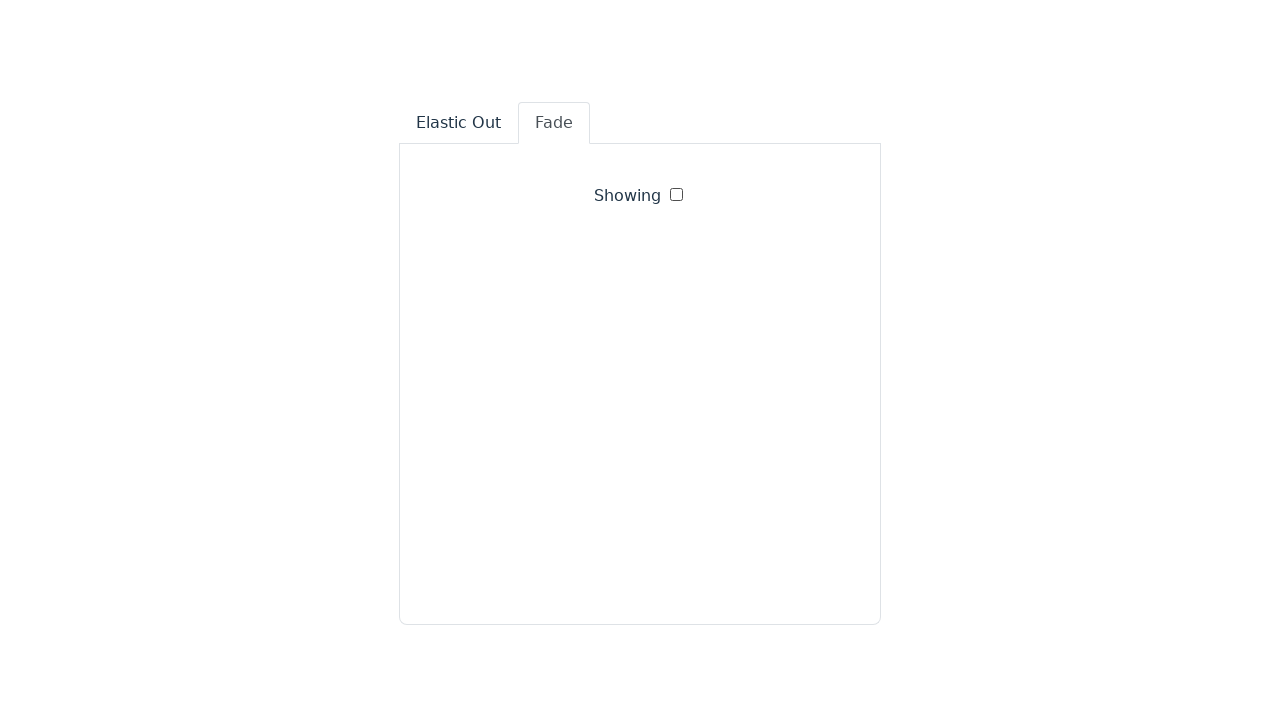